Tests multiple window handling using a more resilient approach by storing window references before clicking, then switching between them to verify titles.

Starting URL: https://the-internet.herokuapp.com/windows

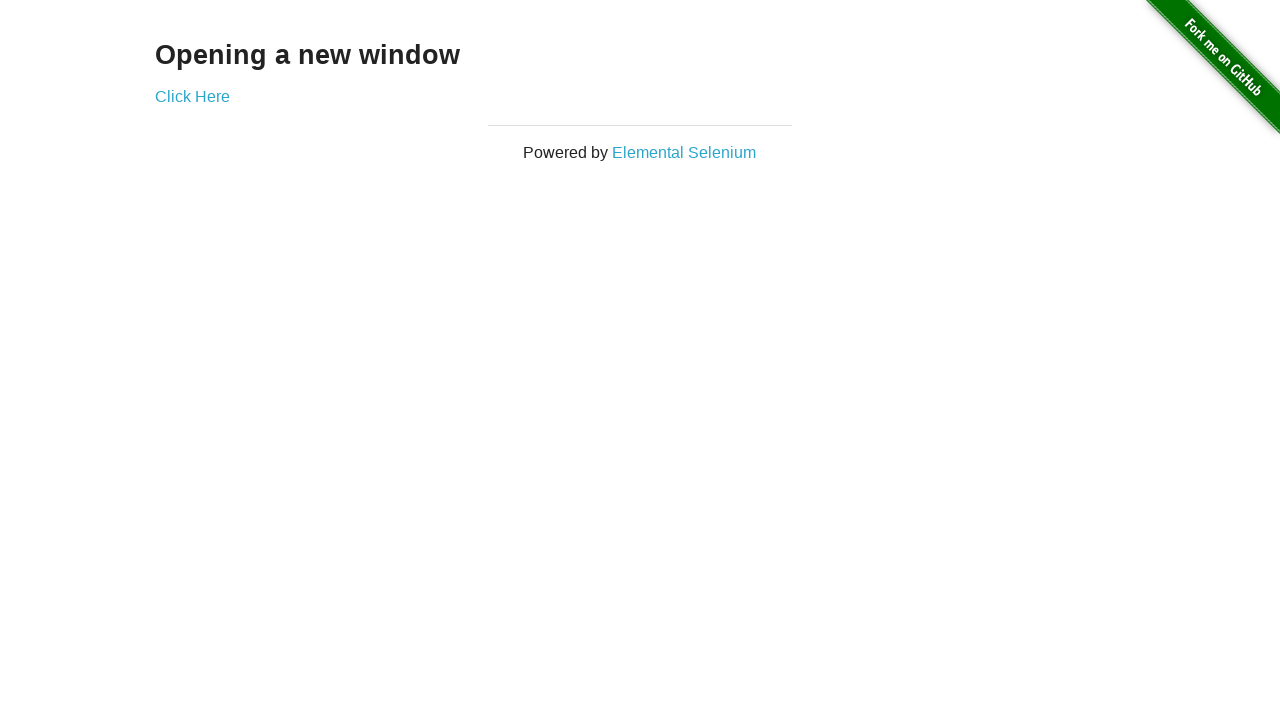

Stored reference to the first page (main window)
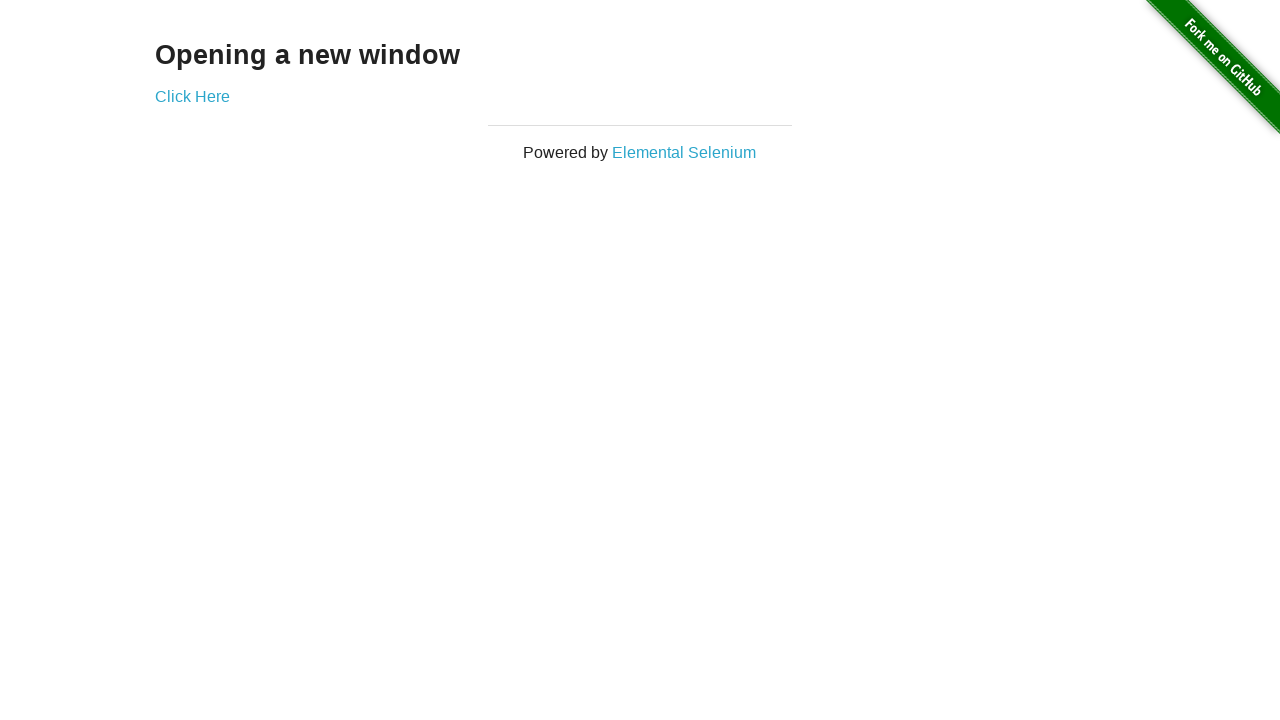

Clicked the link to open a new window at (192, 96) on .example a
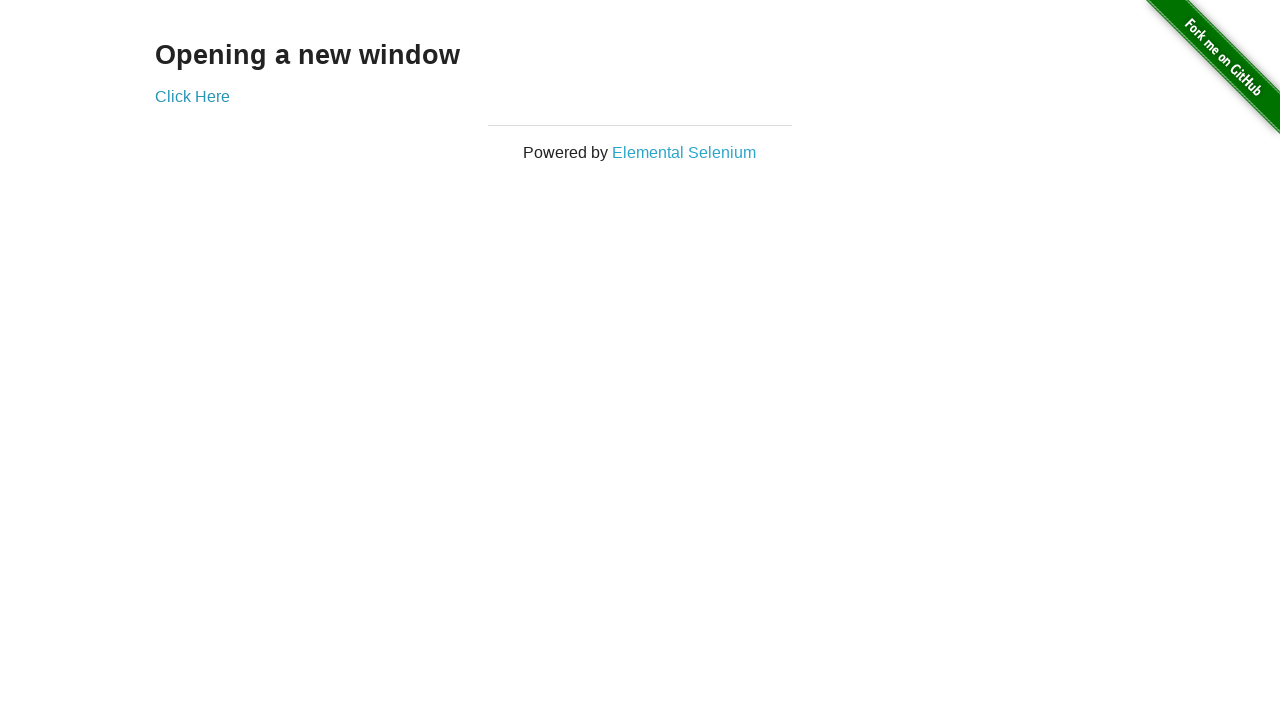

Captured reference to the newly opened page
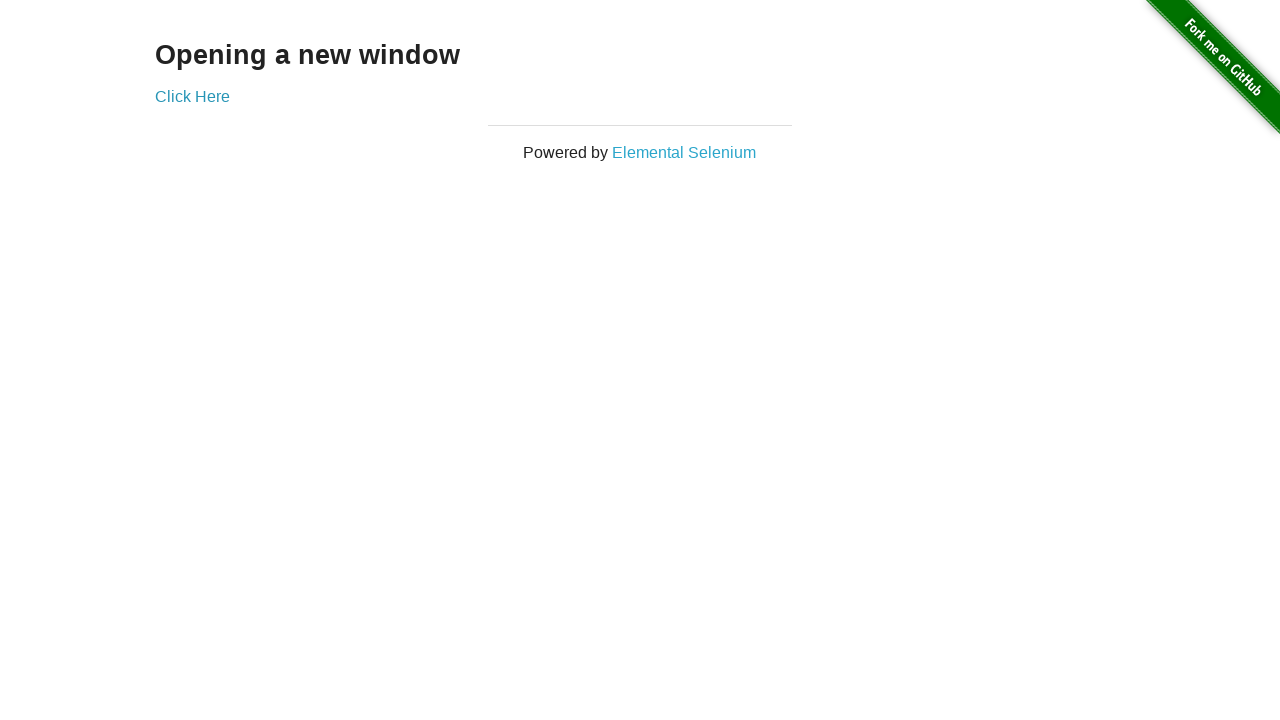

Second page finished loading
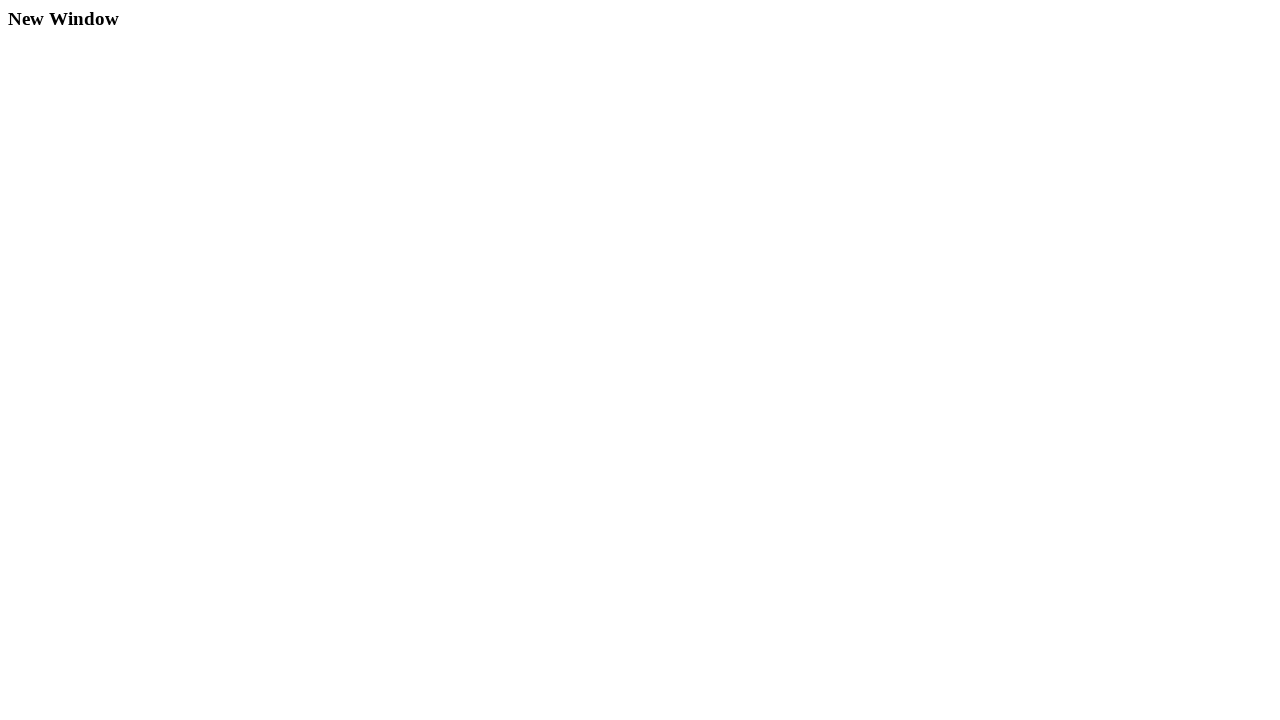

Verified first window title is 'The Internet'
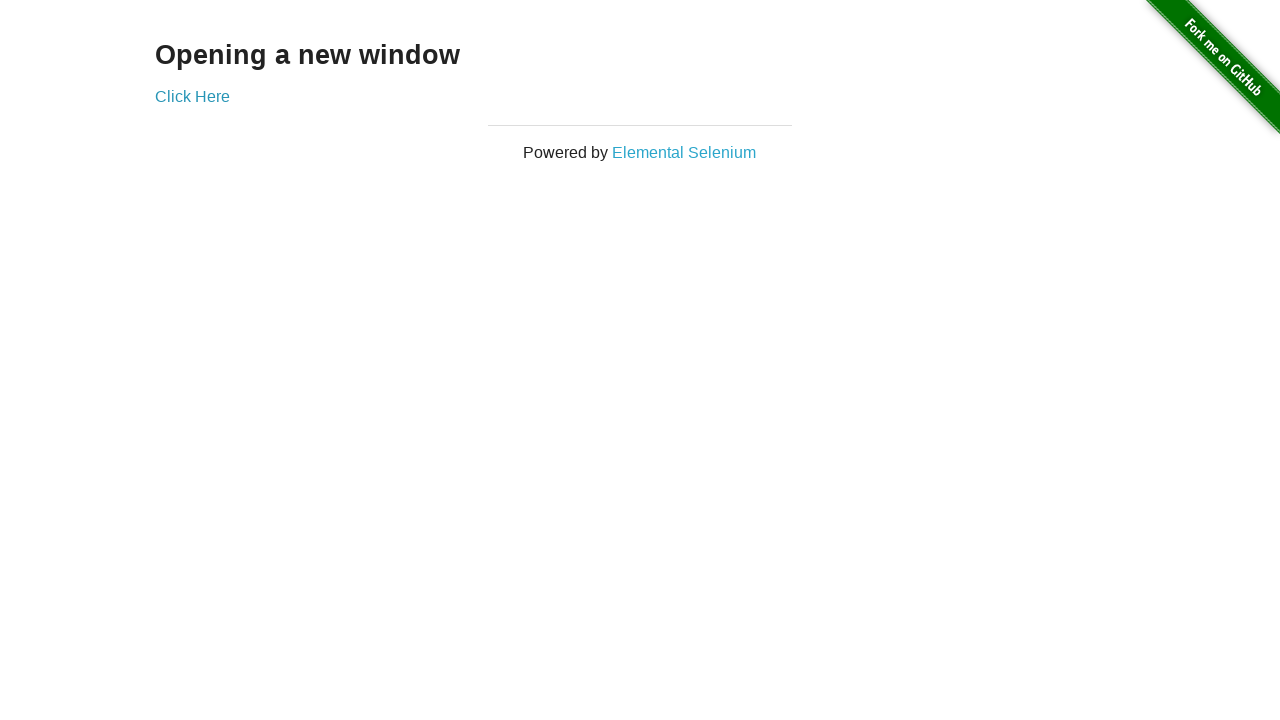

Verified second window title is 'New Window'
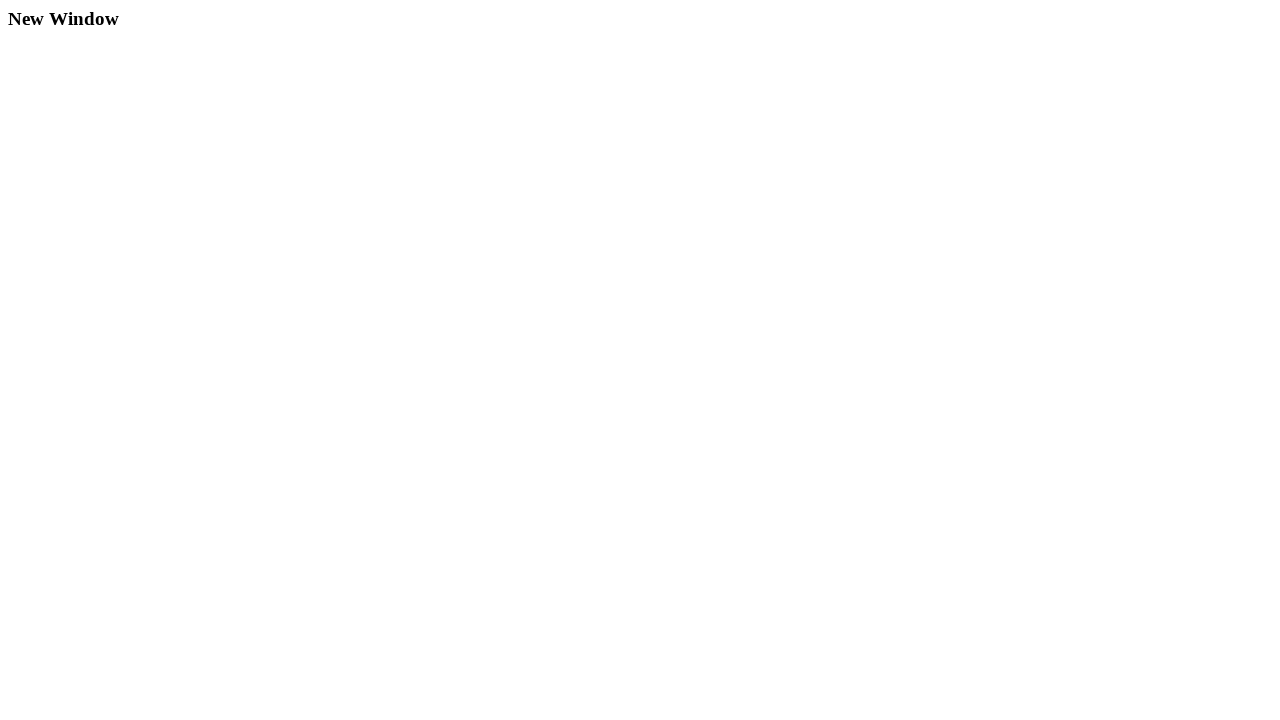

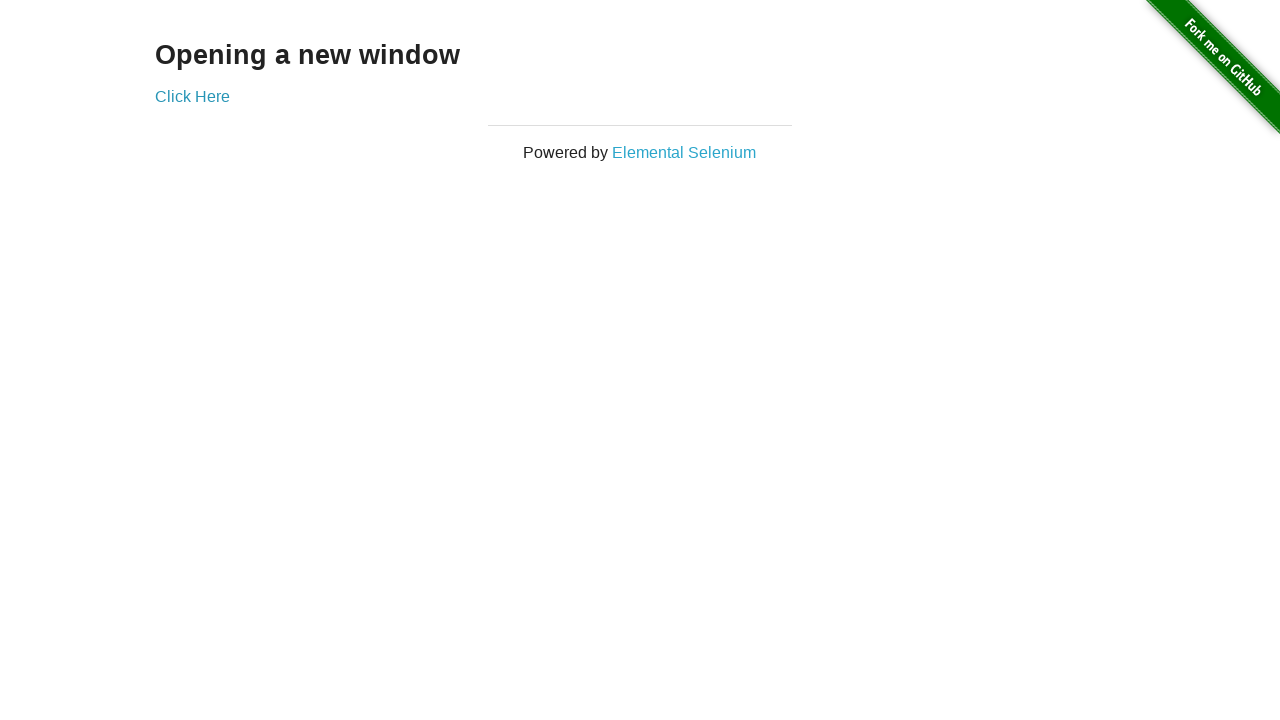